Tests calculator subtraction functionality by clicking 6 - 1 and verifying the result equals 5

Starting URL: https://testpages.eviltester.com/styled/apps/calculator.html

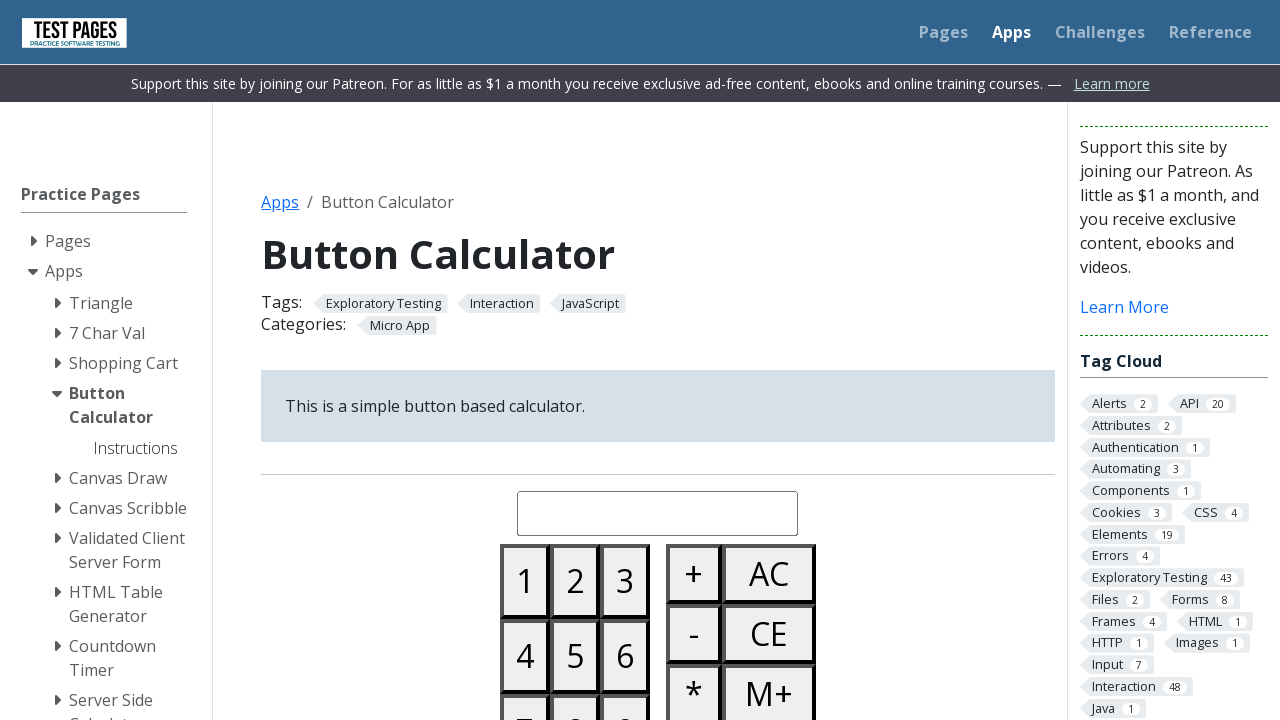

Clicked button 6 at (625, 656) on #button06
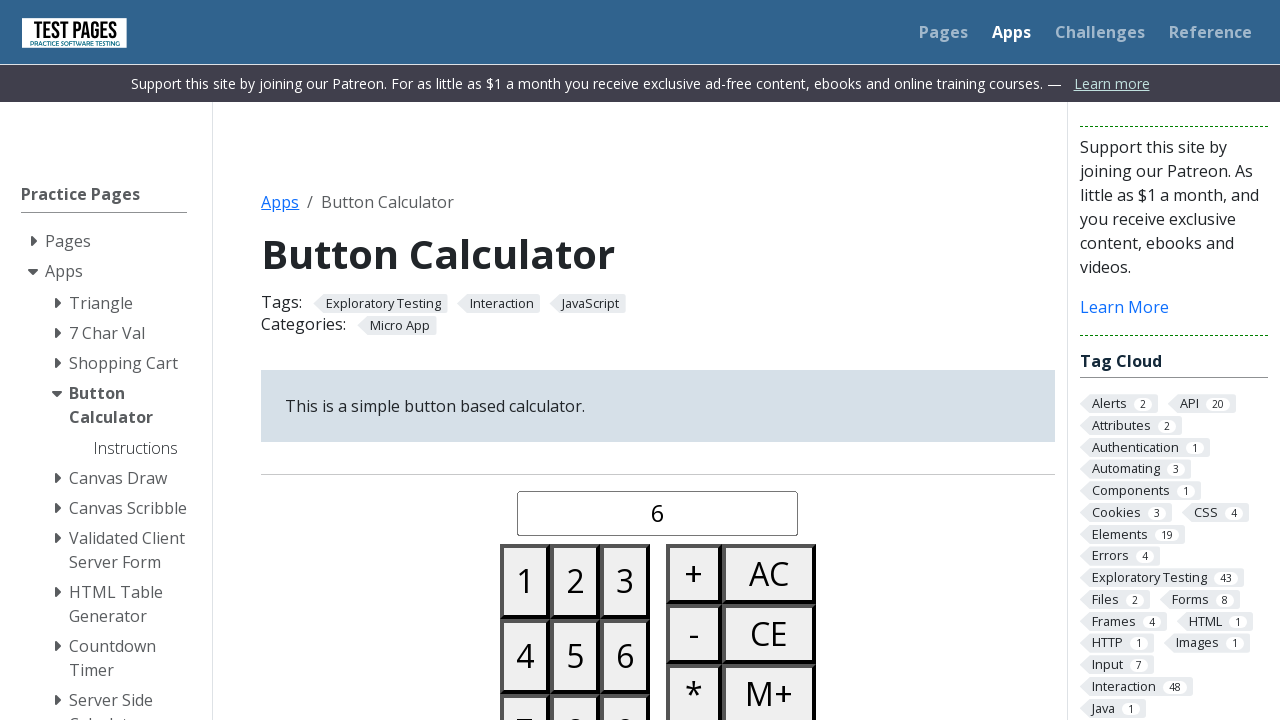

Clicked minus button at (694, 634) on #buttonminus
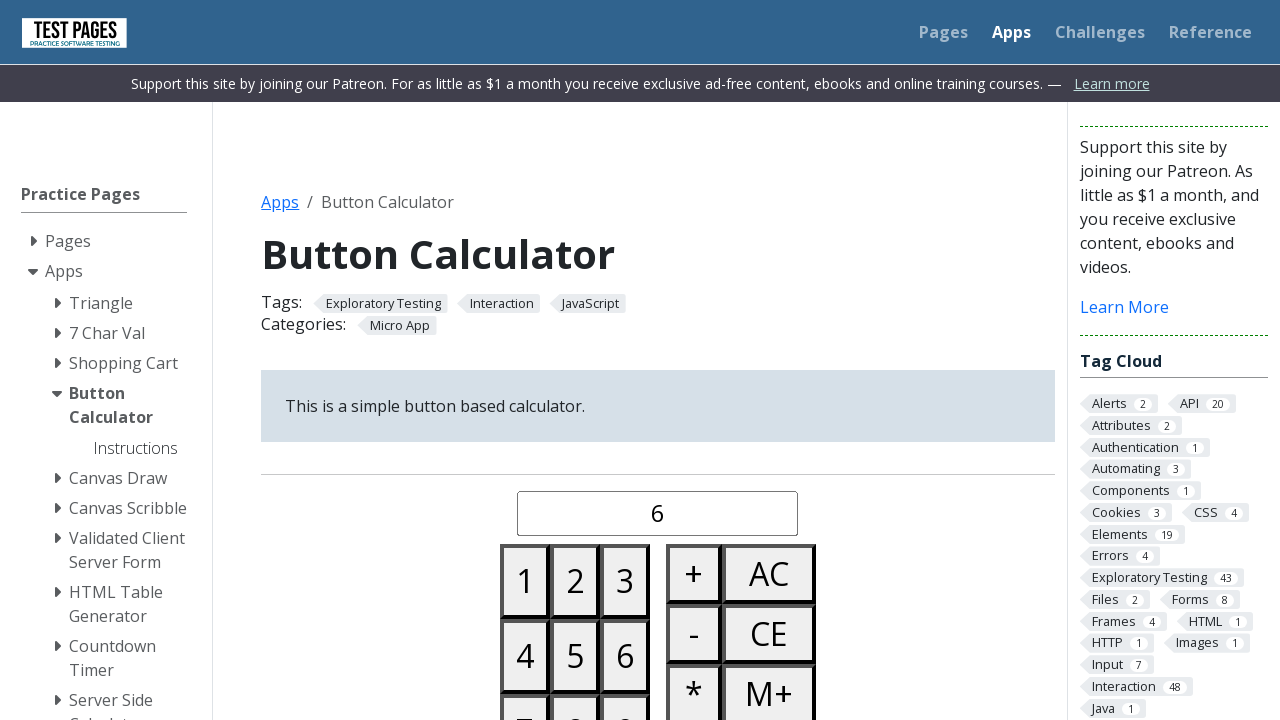

Clicked button 1 at (525, 581) on #button01
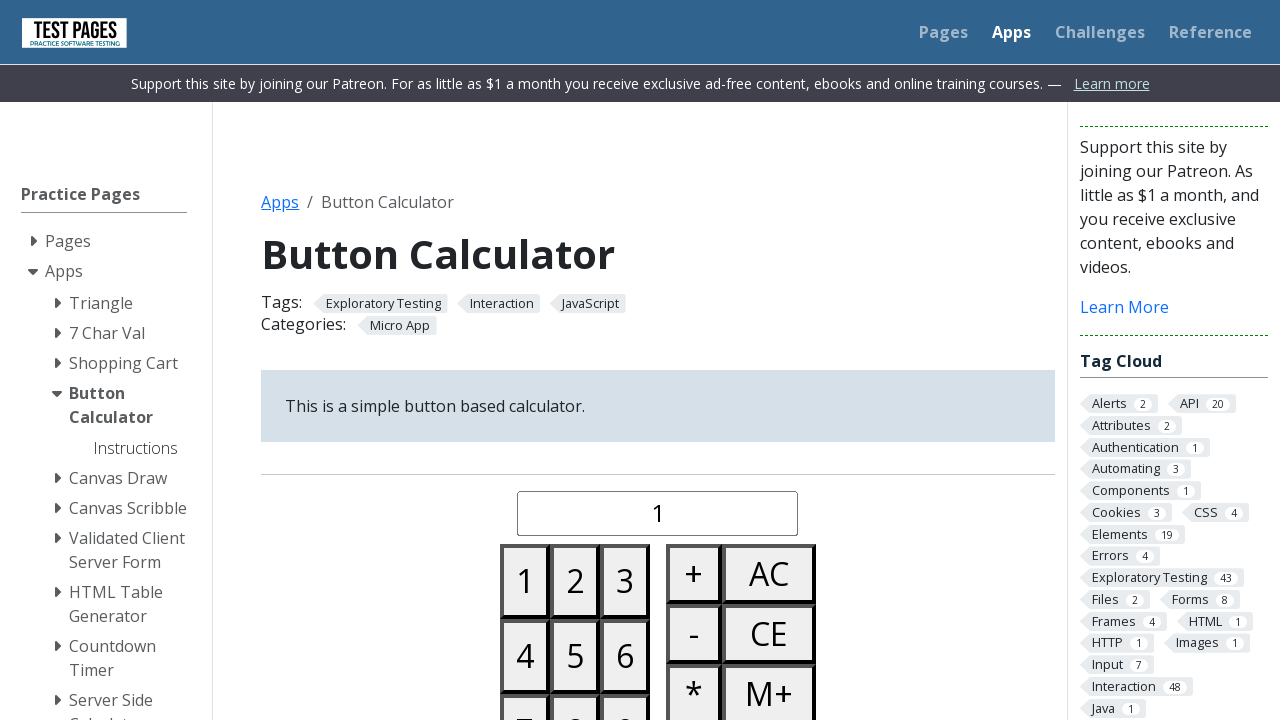

Clicked equals button at (694, 360) on #buttonequals
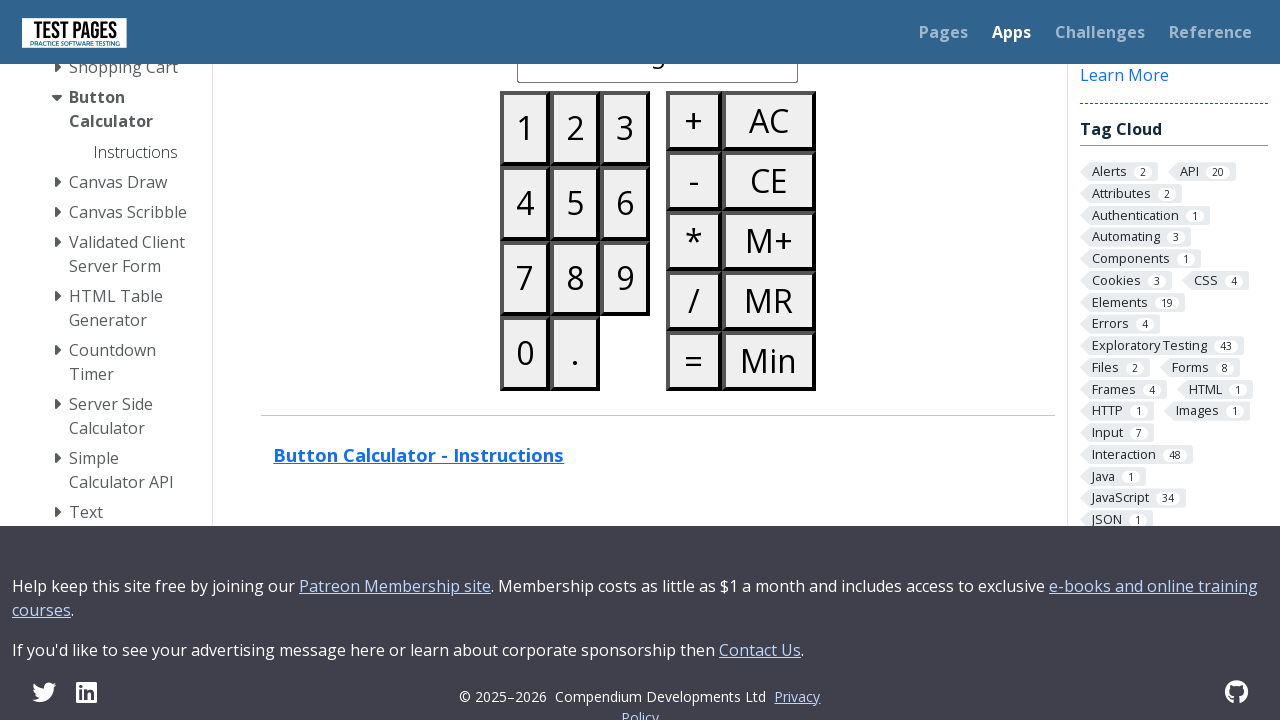

Result display loaded
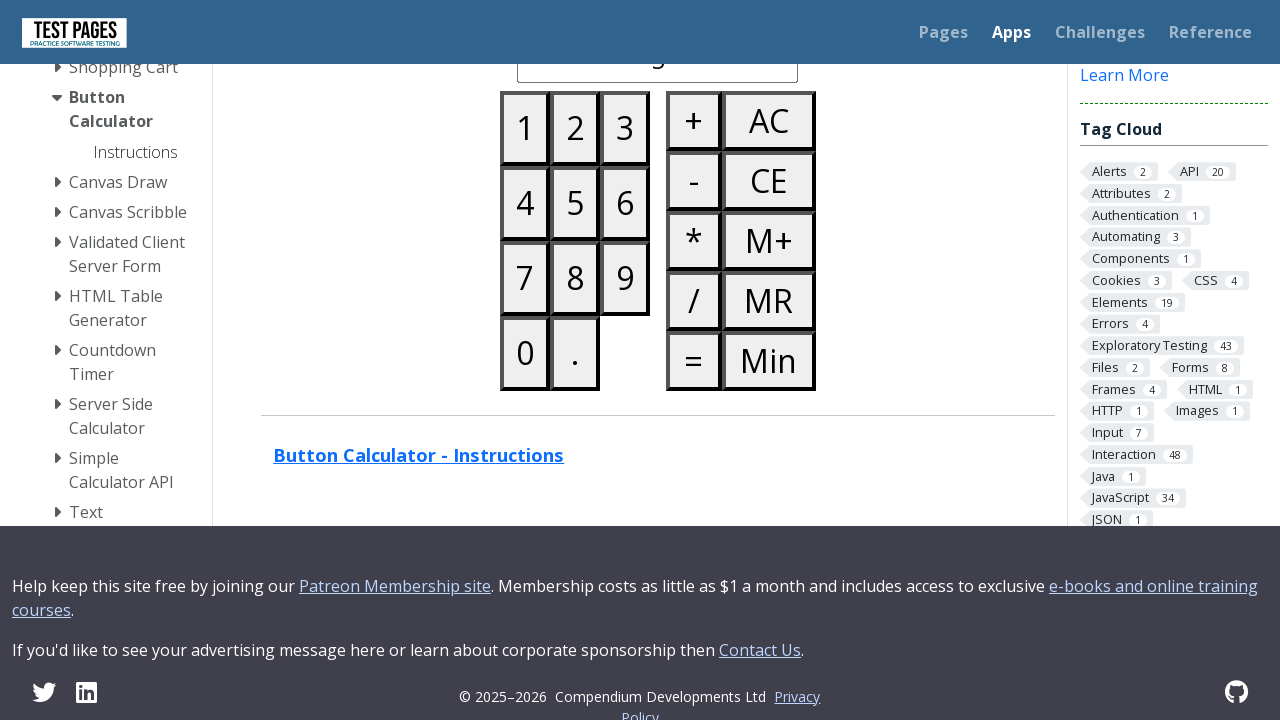

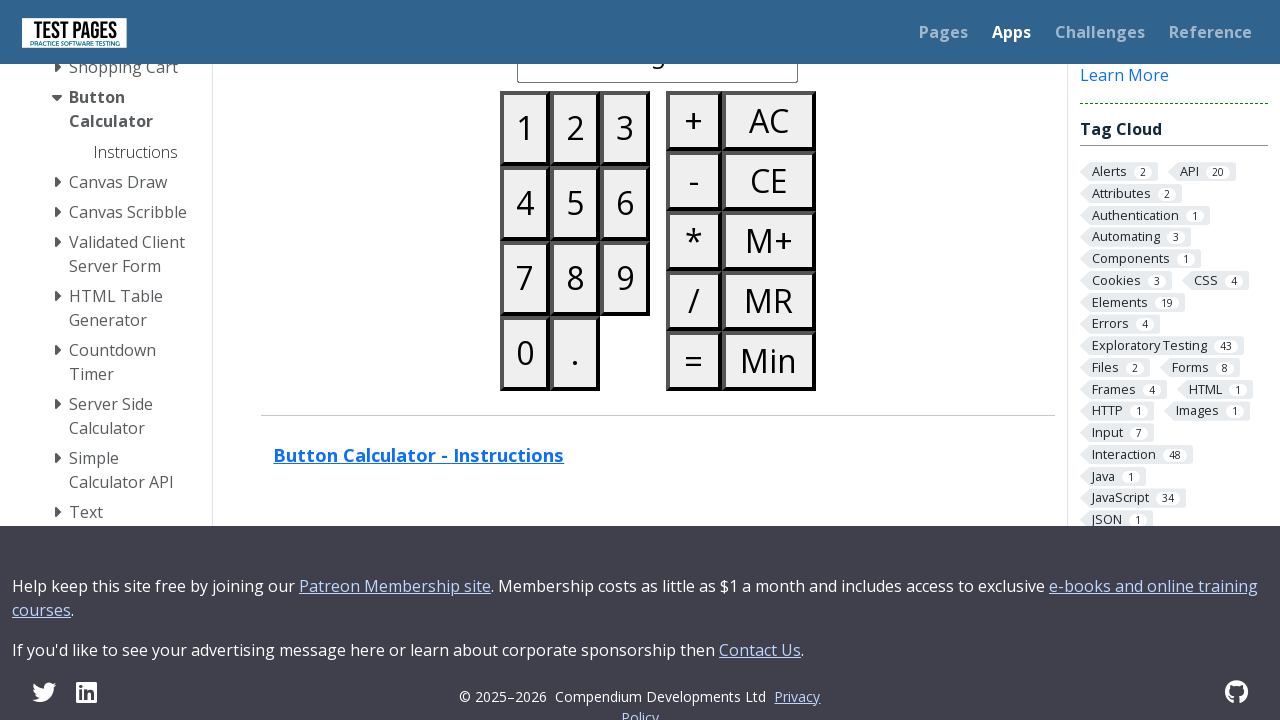